Tests keyboard interactions by using CTRL+click to multi-select items on the jQuery UI selectable demo page. The test switches to an iframe and selects multiple non-contiguous items while holding the CTRL key.

Starting URL: https://jqueryui.com/selectable/

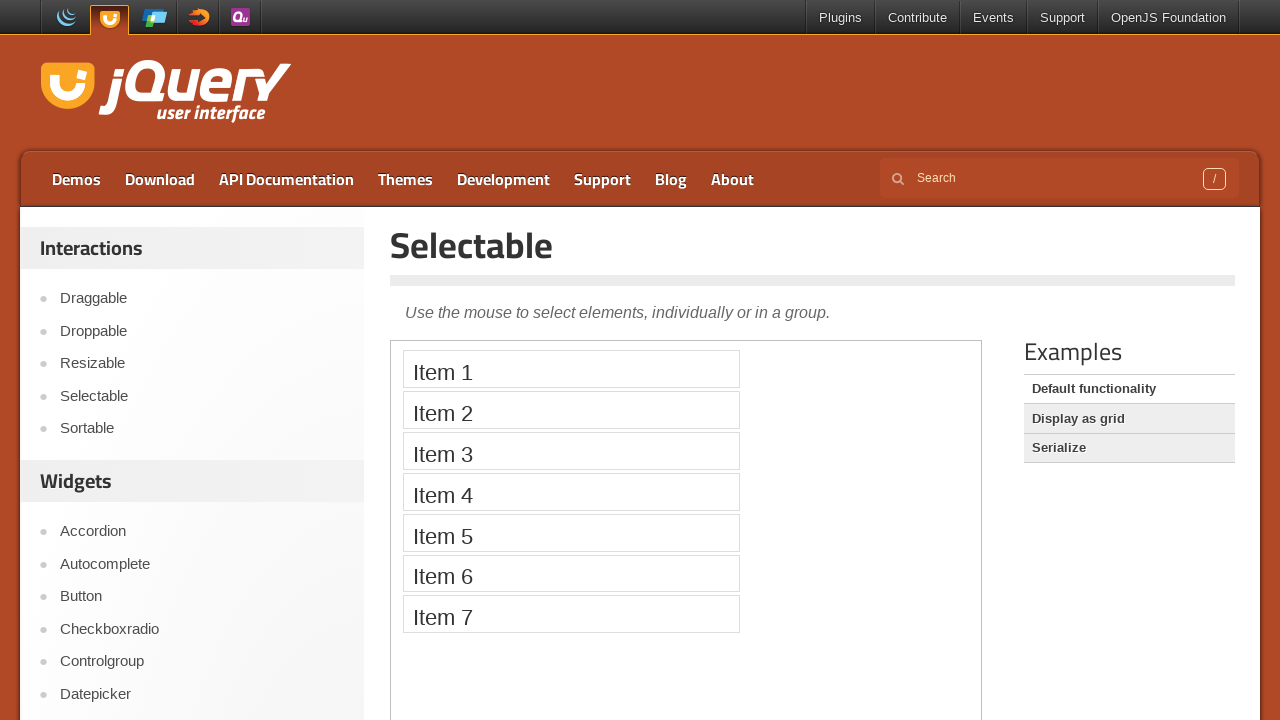

Located the demo iframe for jQuery UI selectable
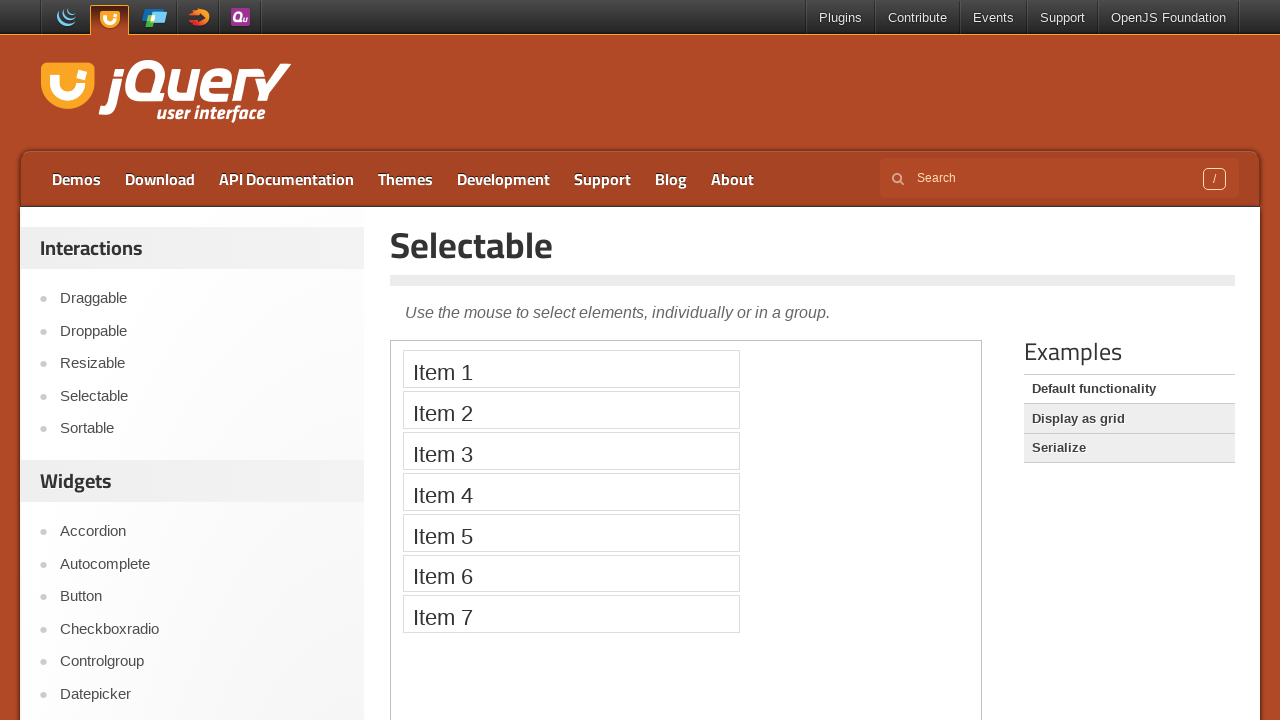

CTRL+clicked Item 1 to start multi-selection at (571, 369) on .demo-frame >> internal:control=enter-frame >> xpath=//li[contains(.,'Item 1')]
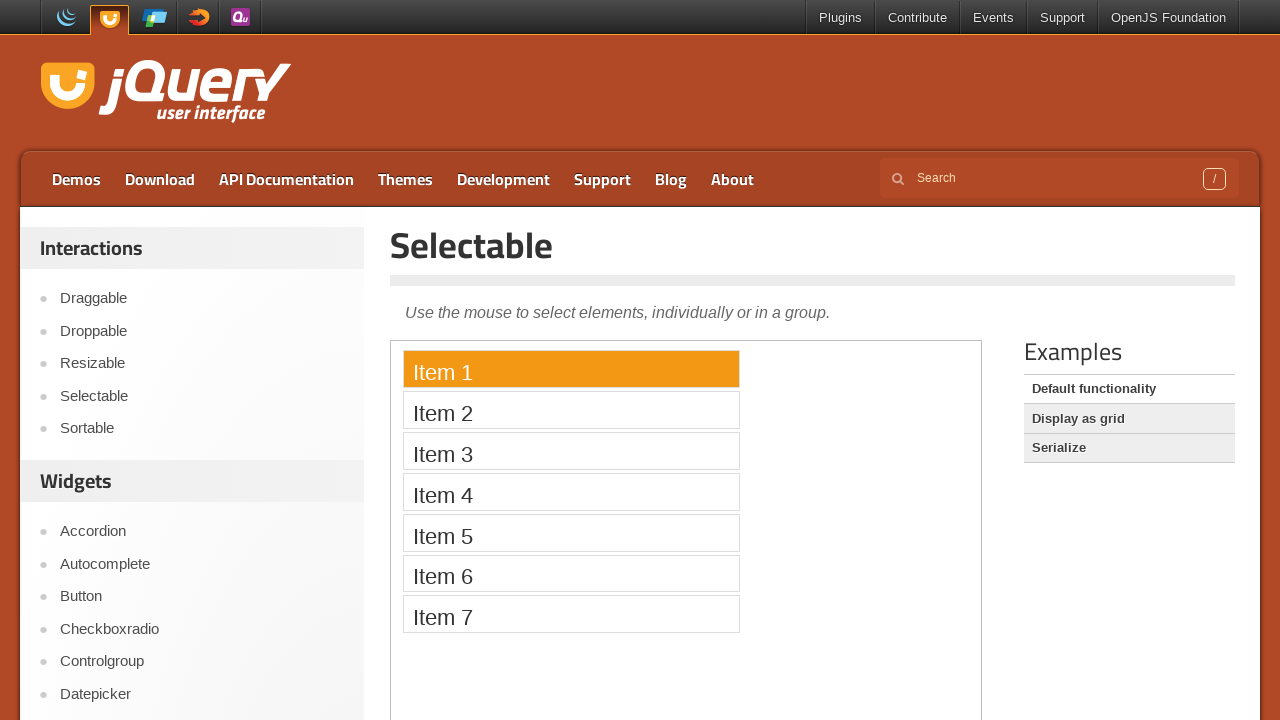

CTRL+clicked Item 3 to add to selection at (571, 451) on .demo-frame >> internal:control=enter-frame >> xpath=//li[contains(.,'Item 3')]
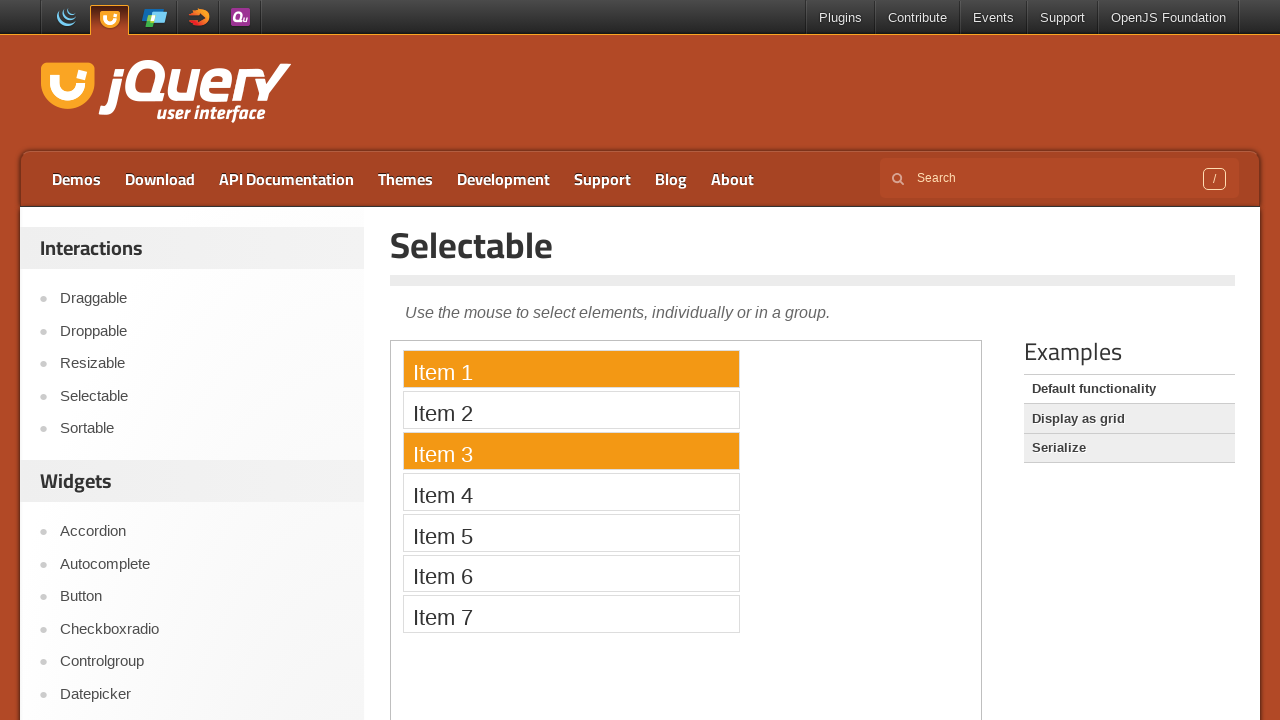

CTRL+clicked Item 5 to add to selection at (571, 532) on .demo-frame >> internal:control=enter-frame >> xpath=//li[contains(.,'Item 5')]
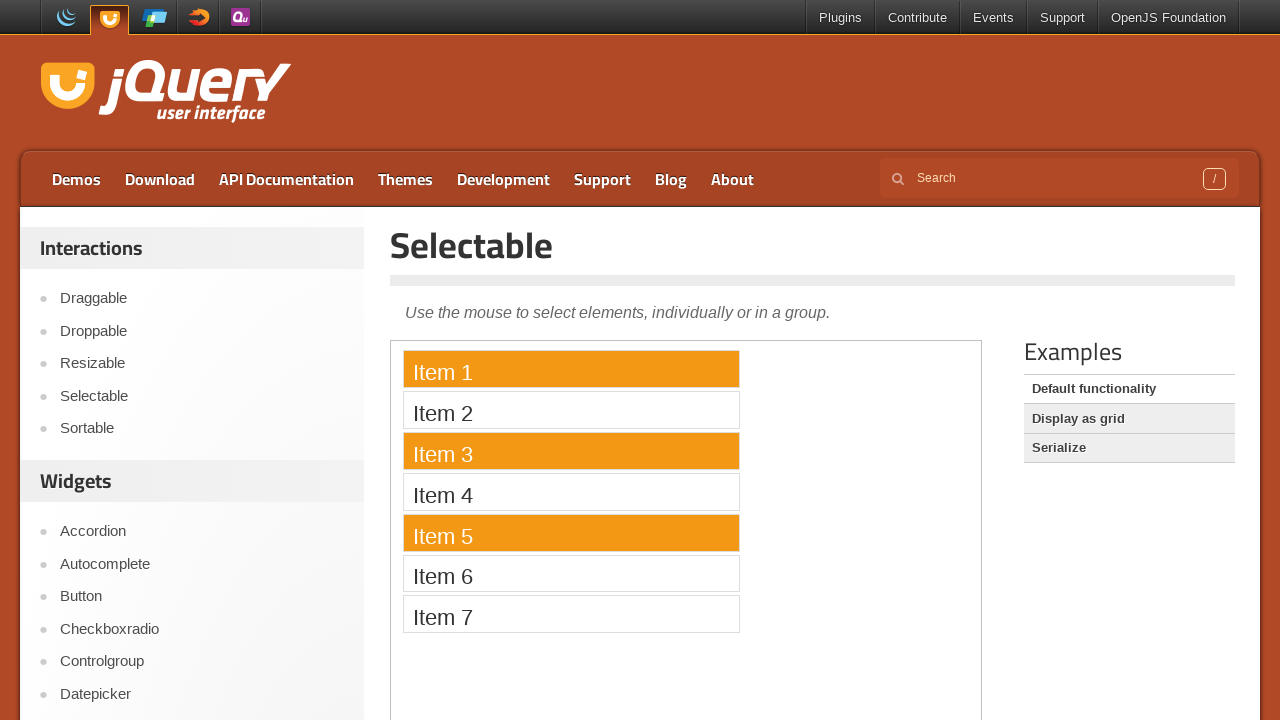

CTRL+clicked Item 7 to add to selection at (571, 614) on .demo-frame >> internal:control=enter-frame >> xpath=//li[contains(.,'Item 7')]
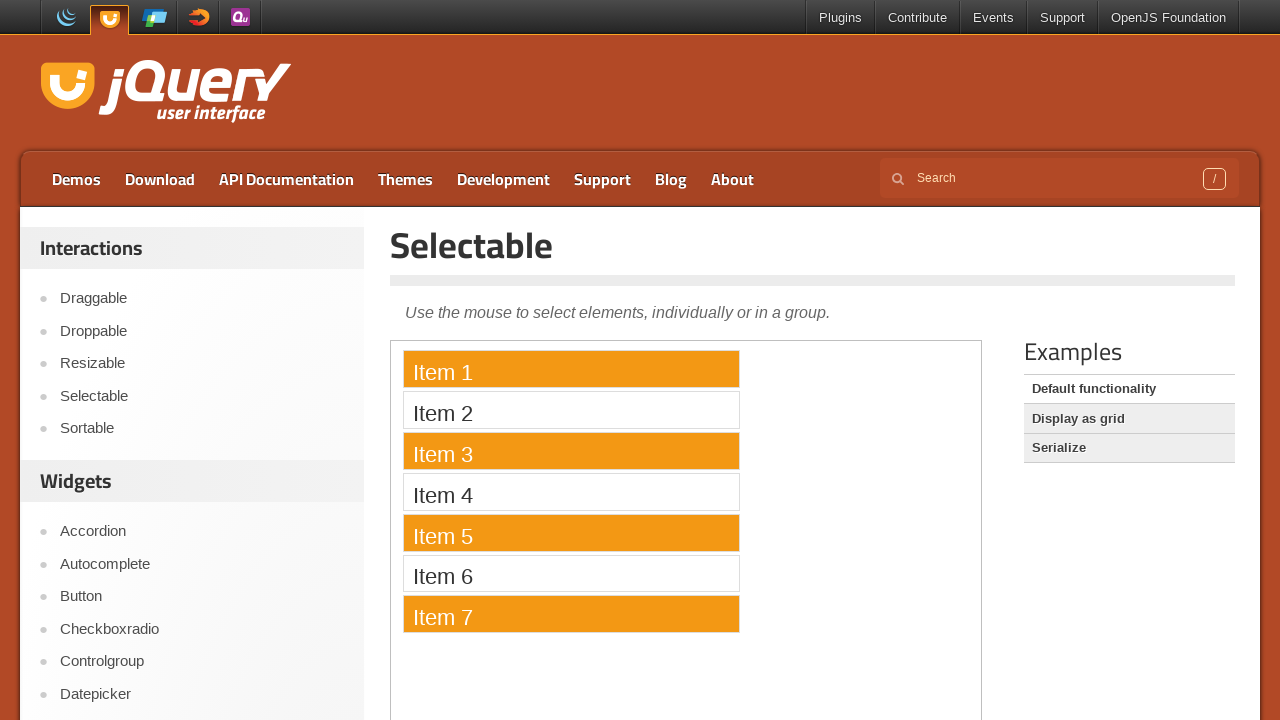

Waited 500ms to observe final multi-selection result
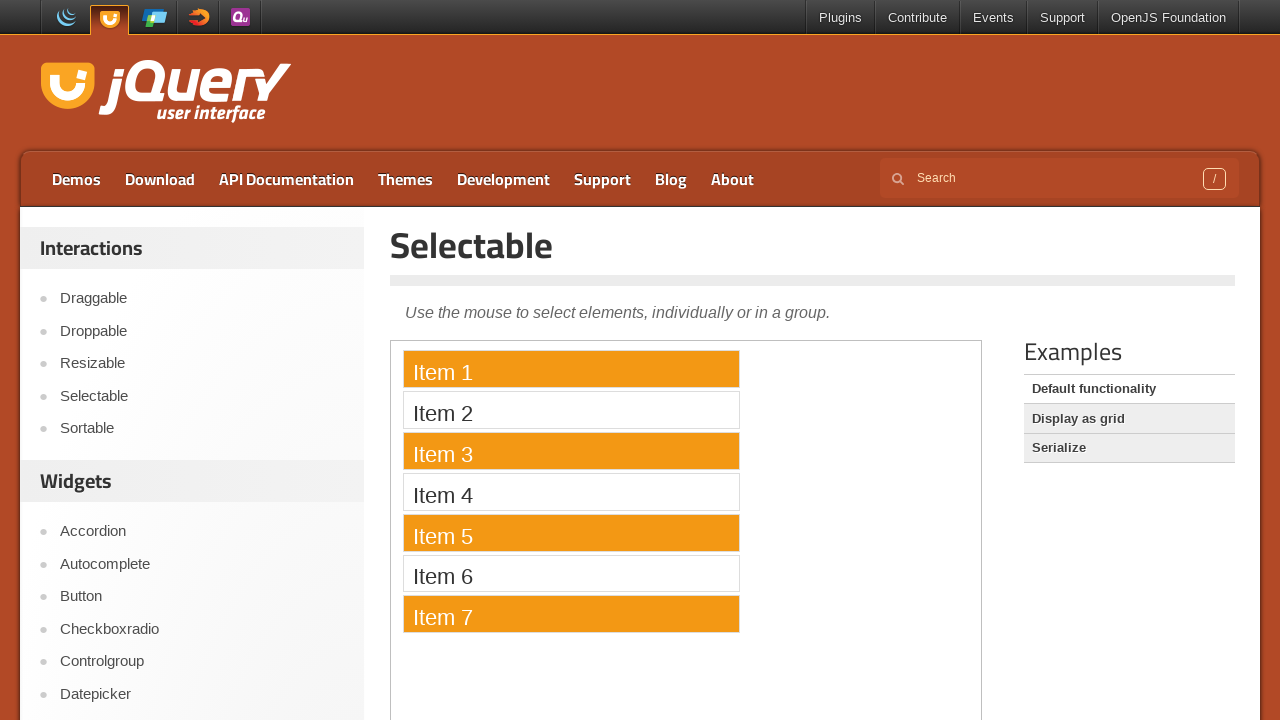

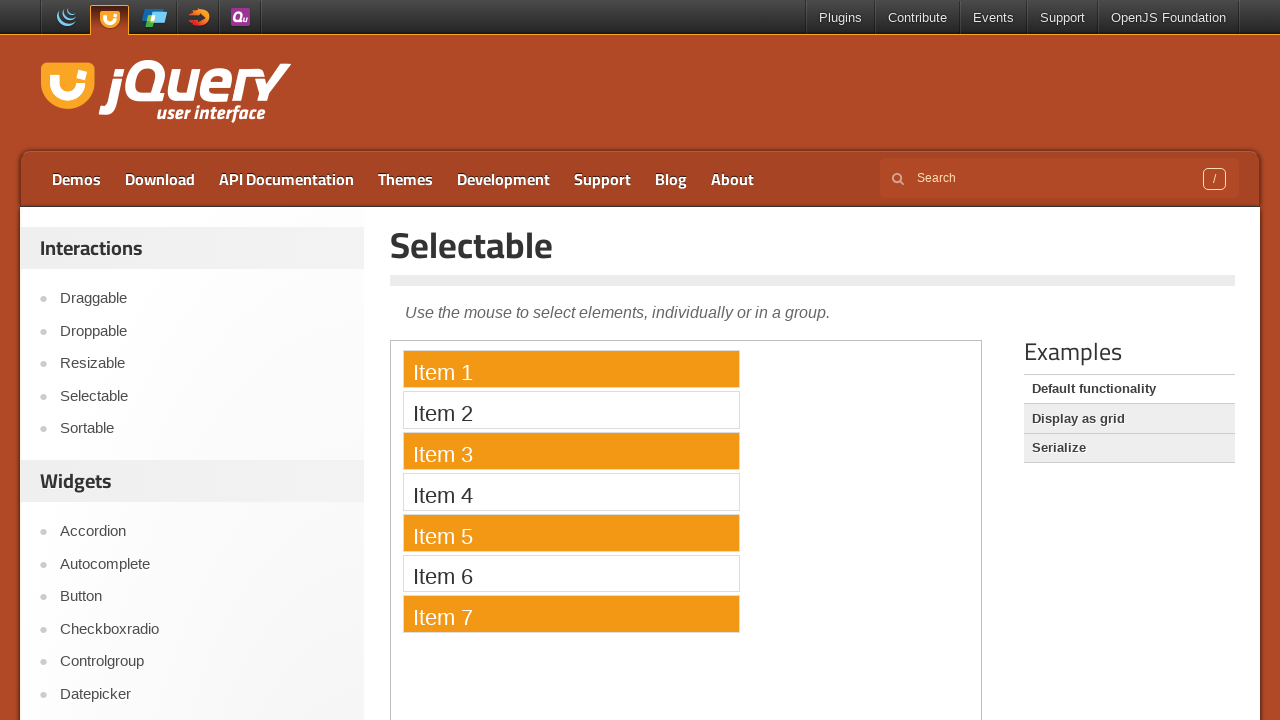